Tests a registration form by filling in the first name and last name fields with sample data

Starting URL: http://demo.automationtesting.in/Register.html

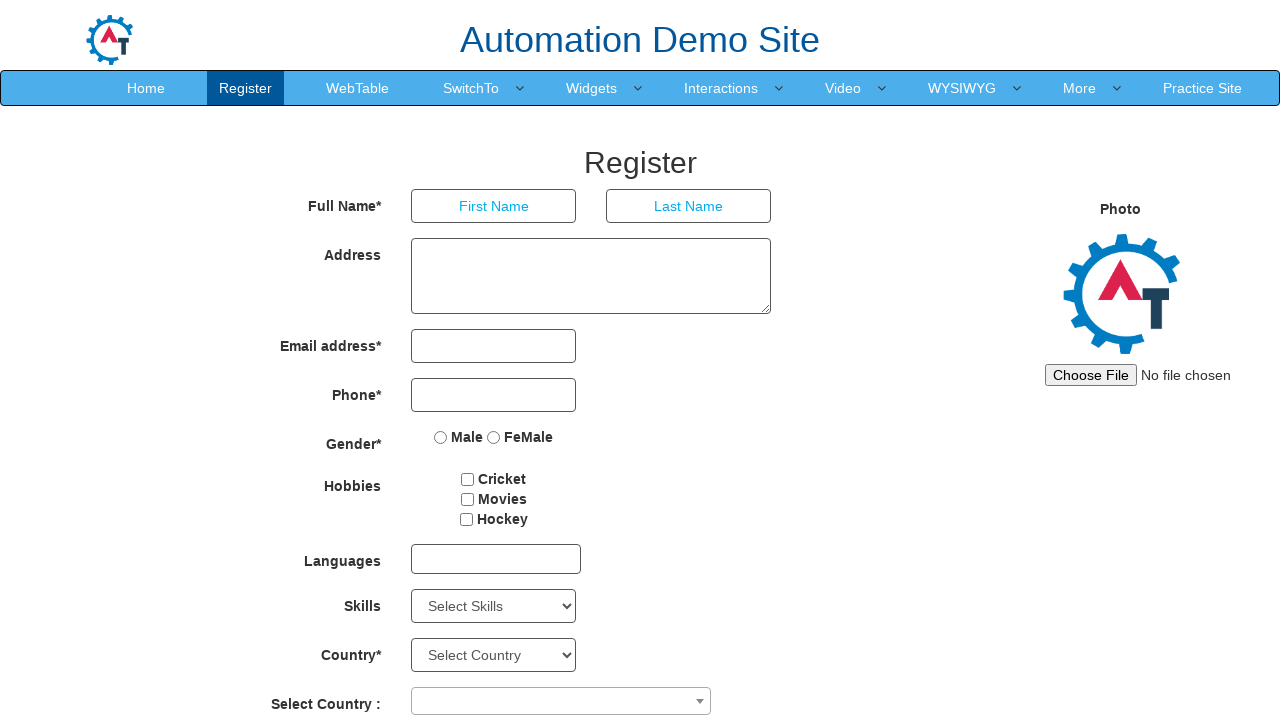

Navigated to registration form page
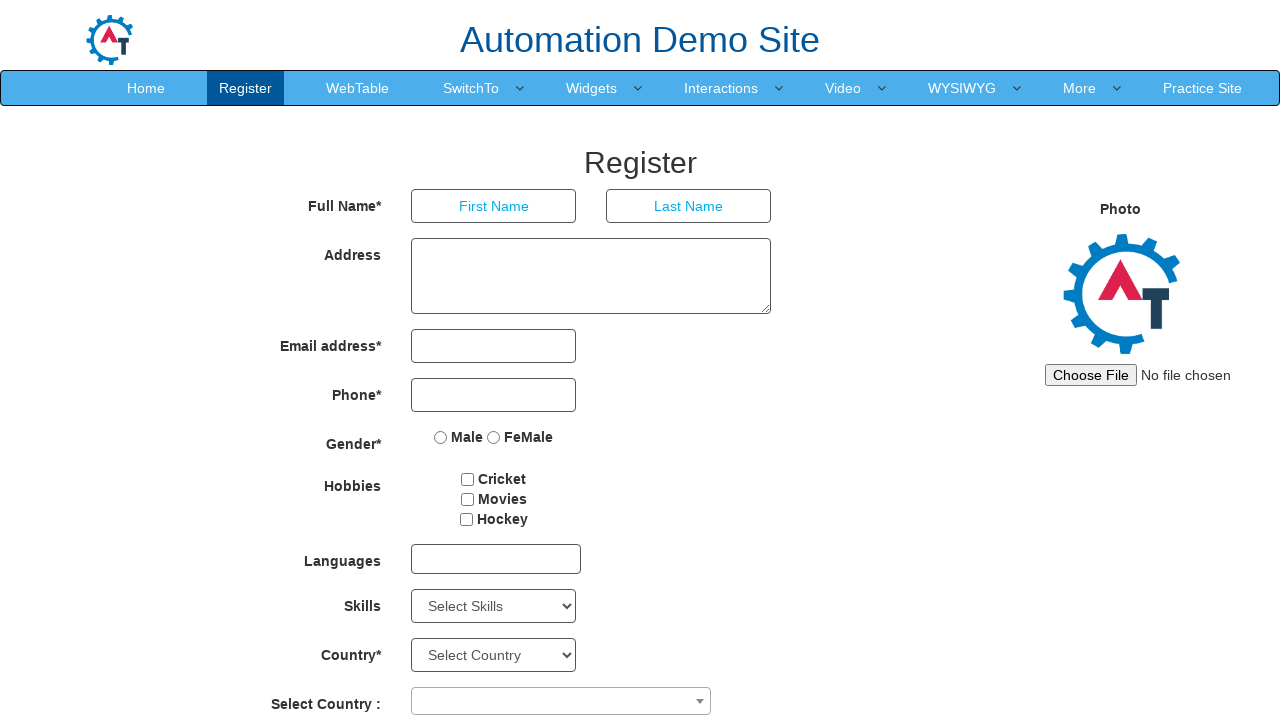

Filled first name field with 'Ram' on input[placeholder='First Name']
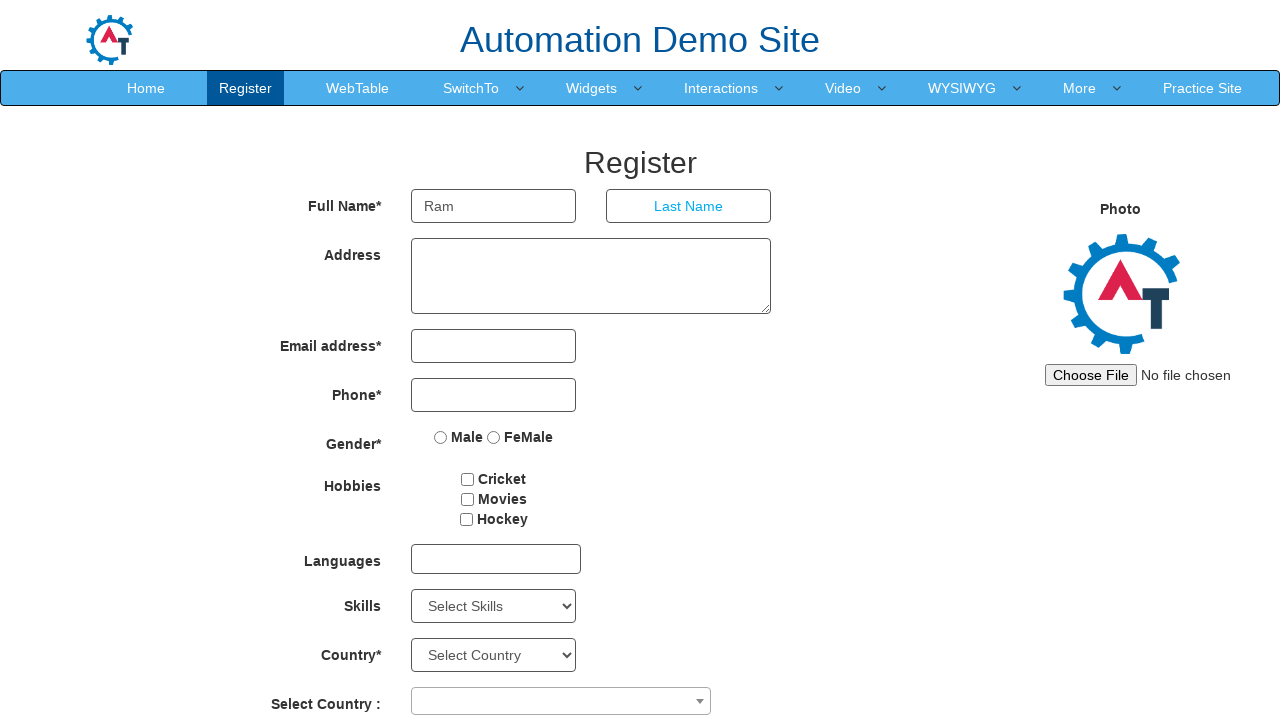

Filled last name field with 'sharma' on input[placeholder='Last Name']
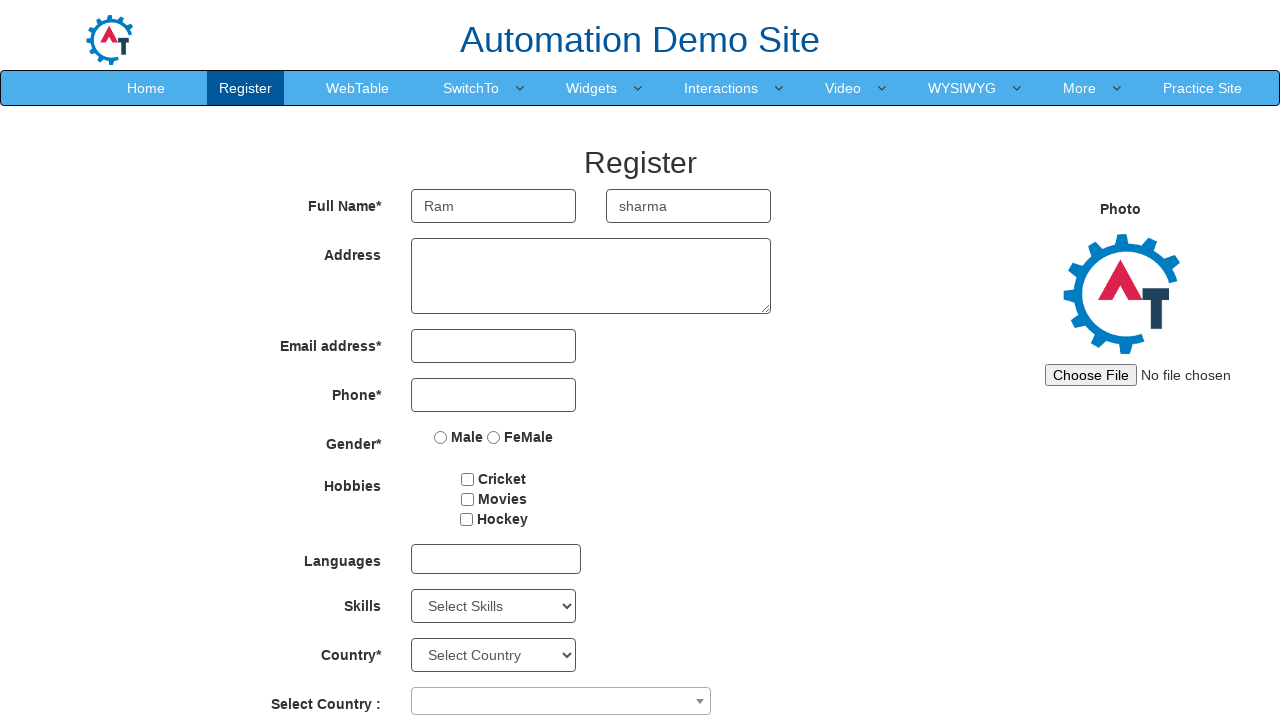

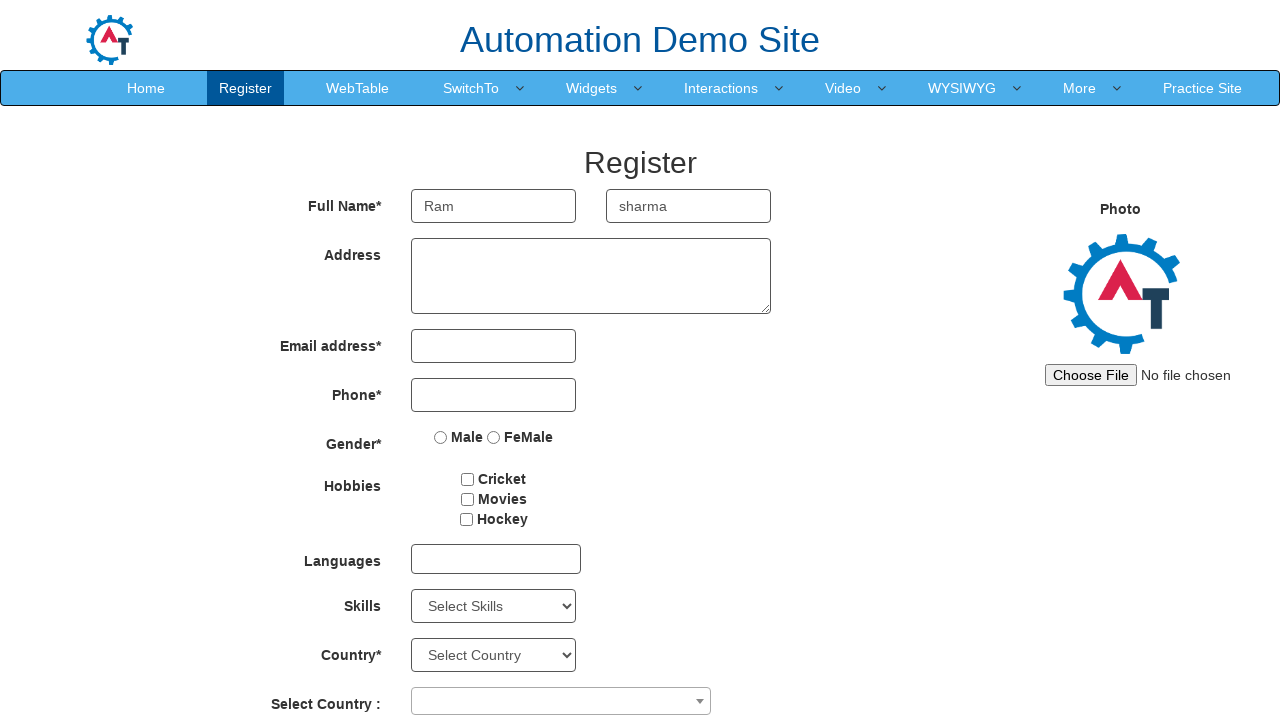